Tests A/B test opt-out functionality by first verifying the page shows an A/B test variation, then adding an opt-out cookie, refreshing, and confirming the page shows "No A/B Test".

Starting URL: http://the-internet.herokuapp.com/abtest

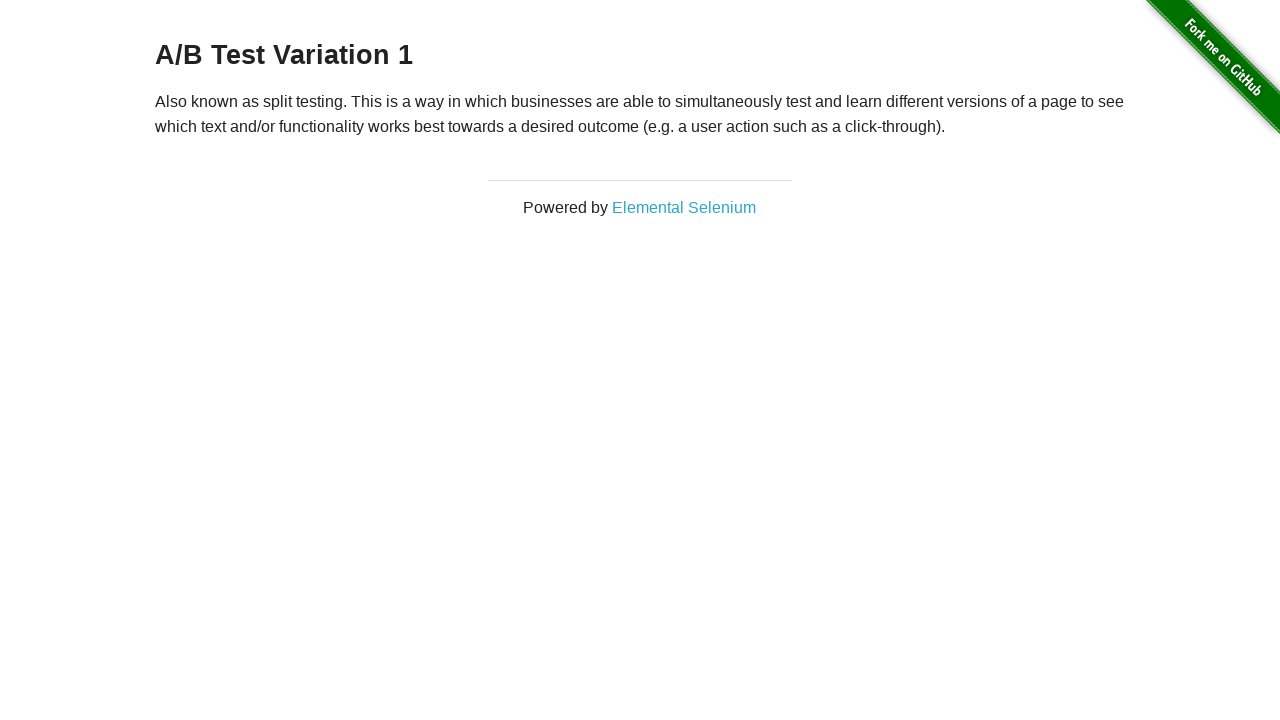

Located the h3 heading element
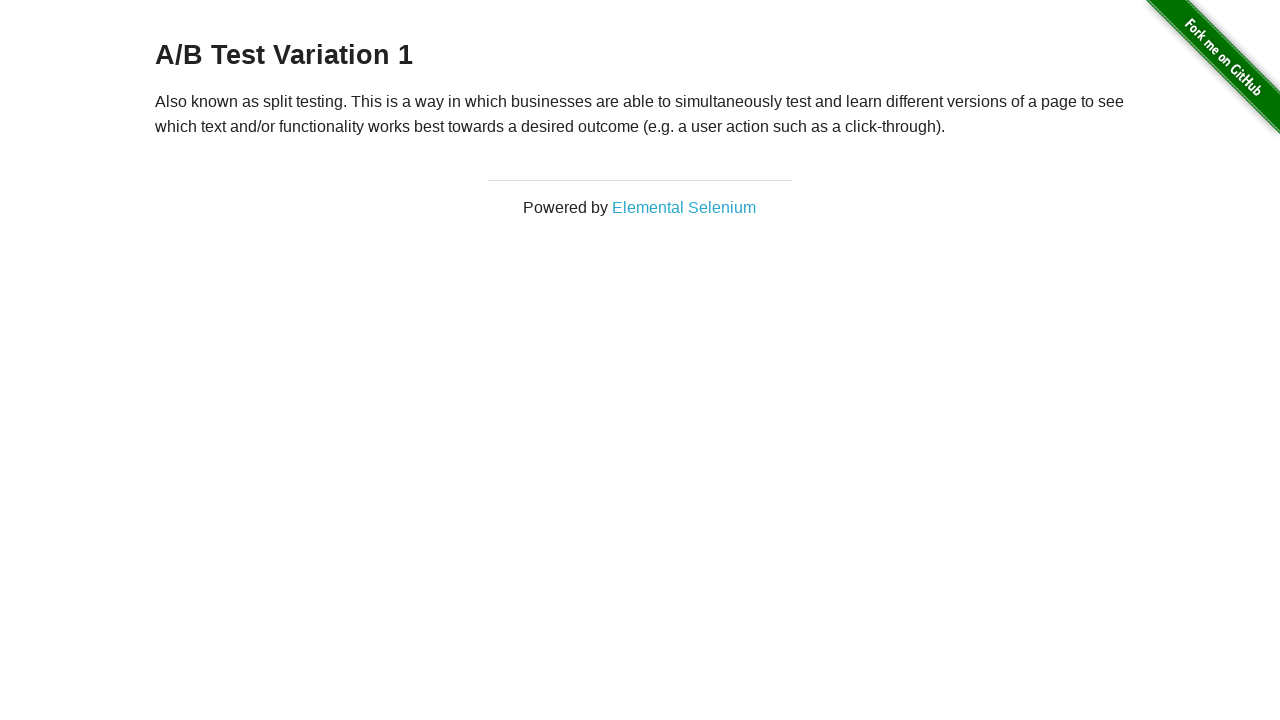

Retrieved heading text content
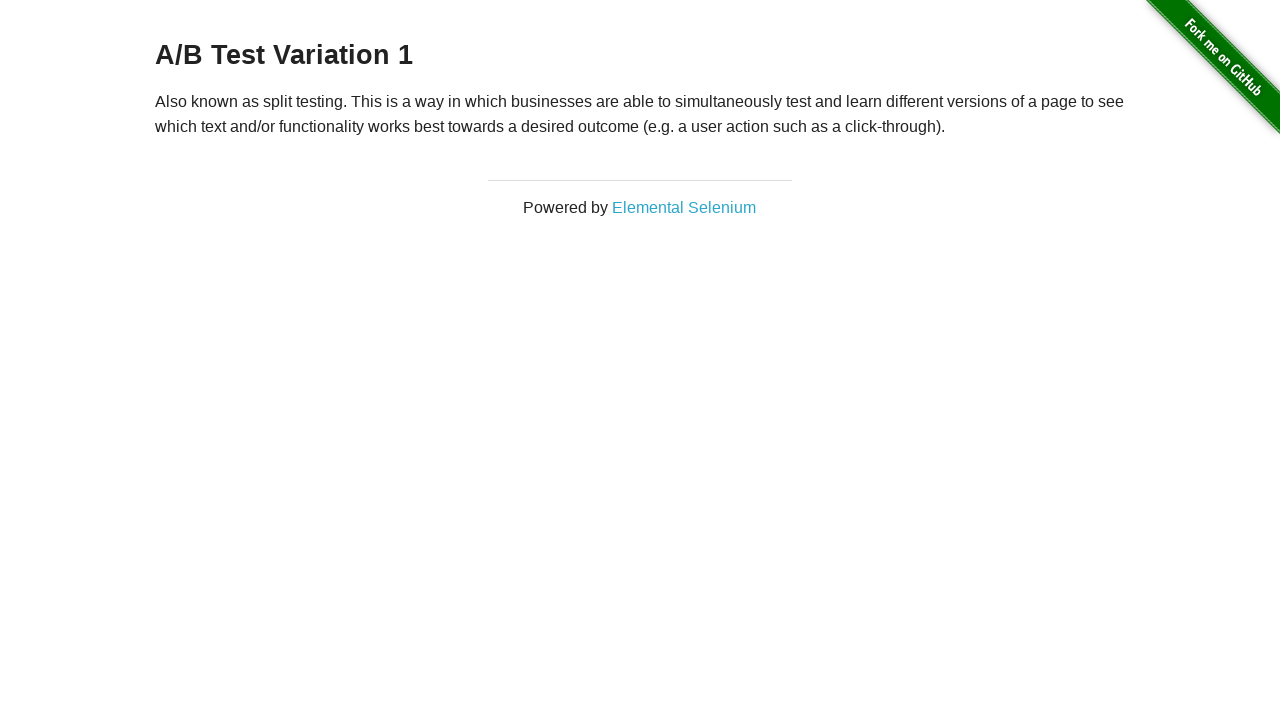

Verified initial page shows A/B test variation: A/B Test Variation 1
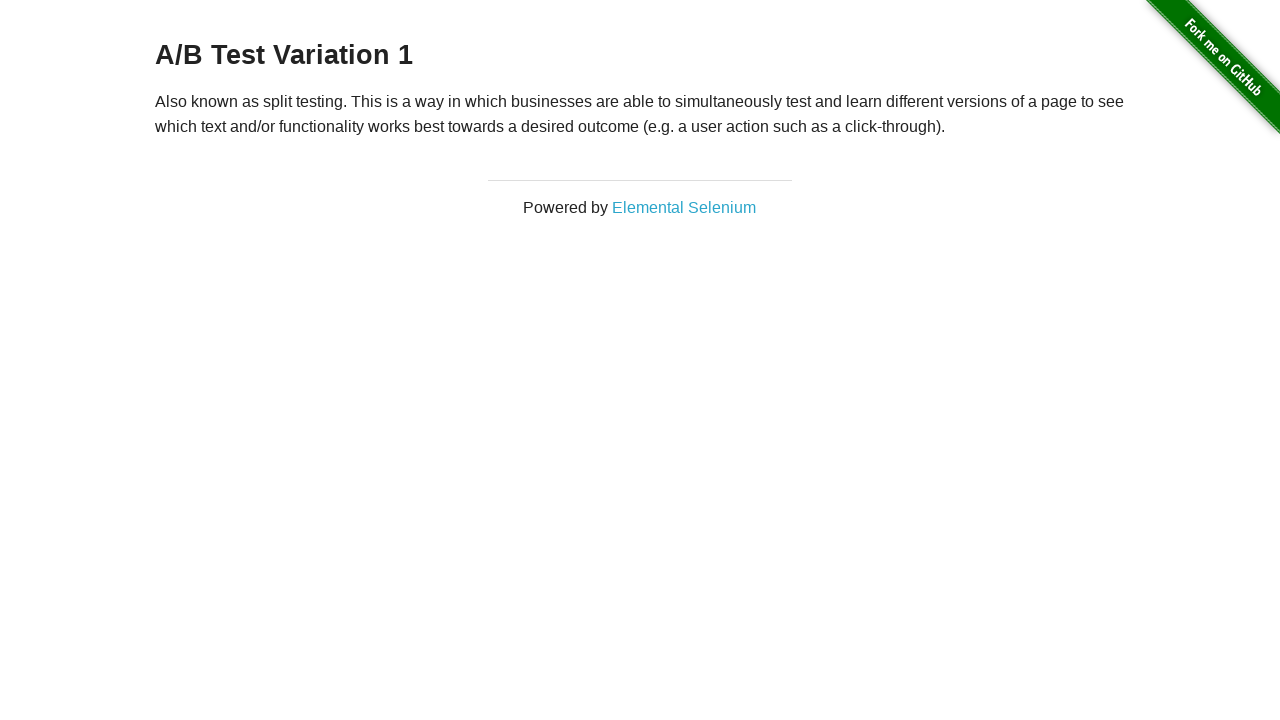

Added optimizelyOptOut cookie with value 'true'
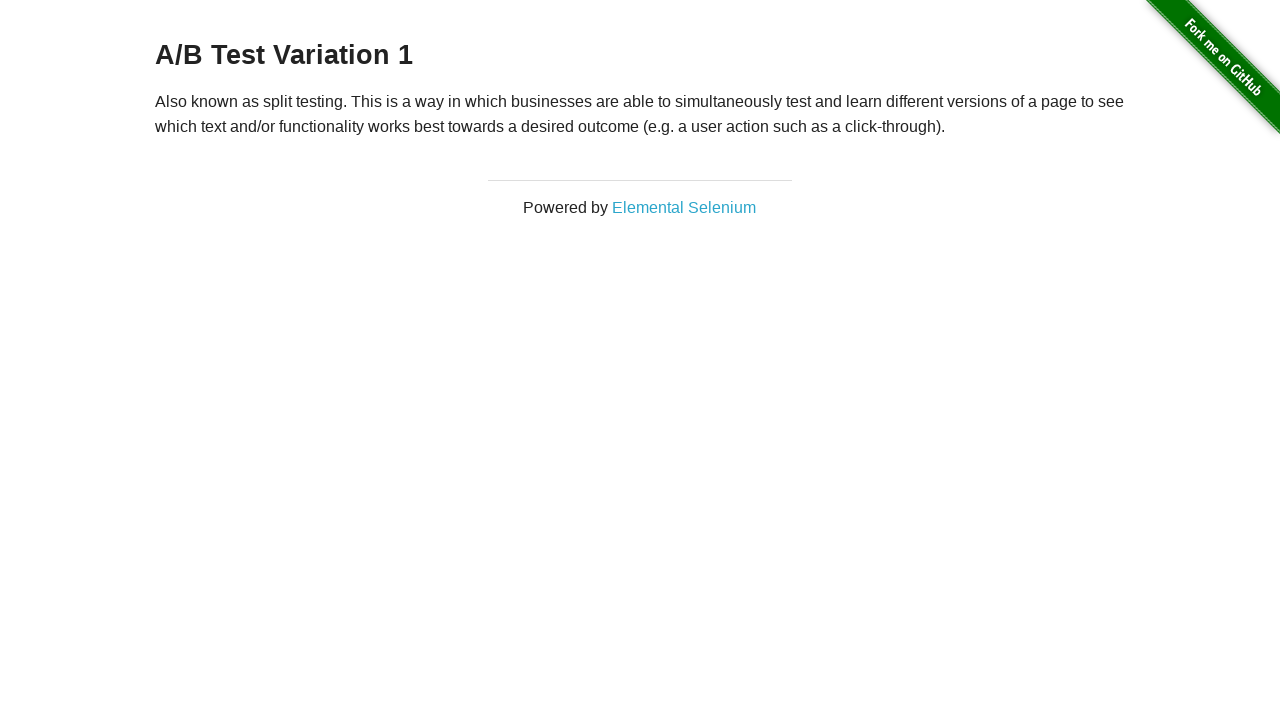

Reloaded the page to apply cookie changes
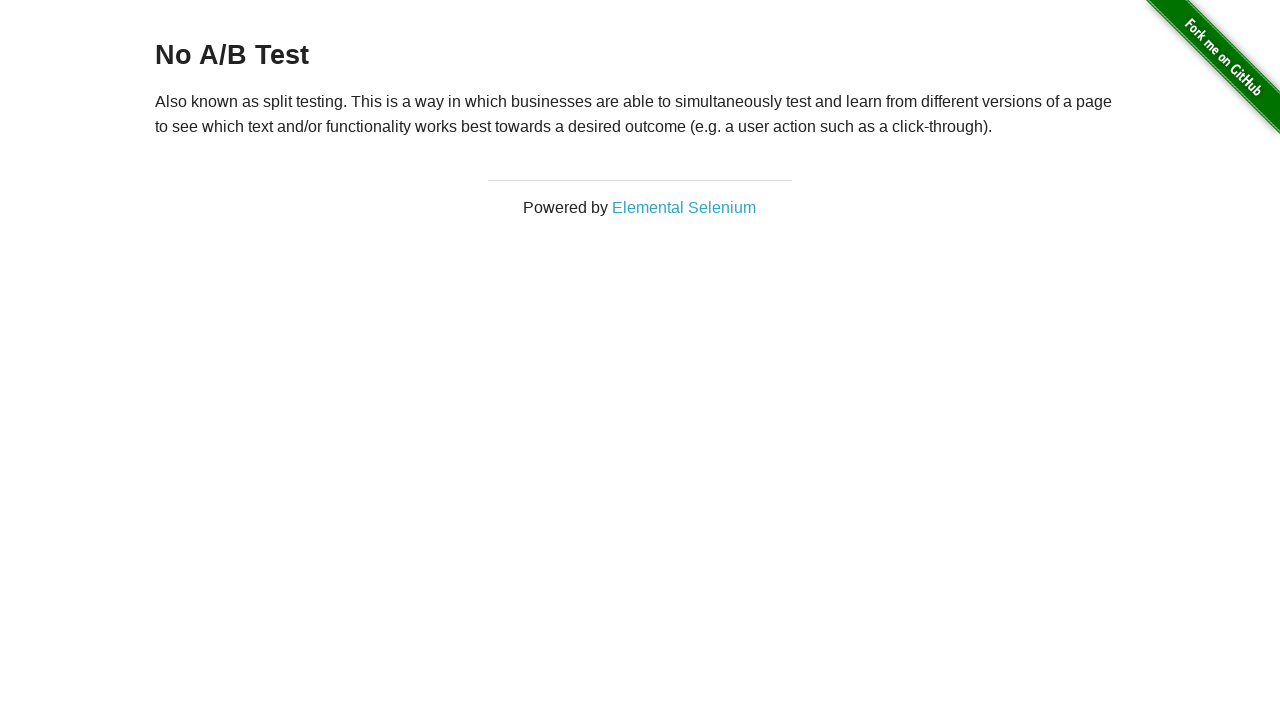

Retrieved heading text content after page reload
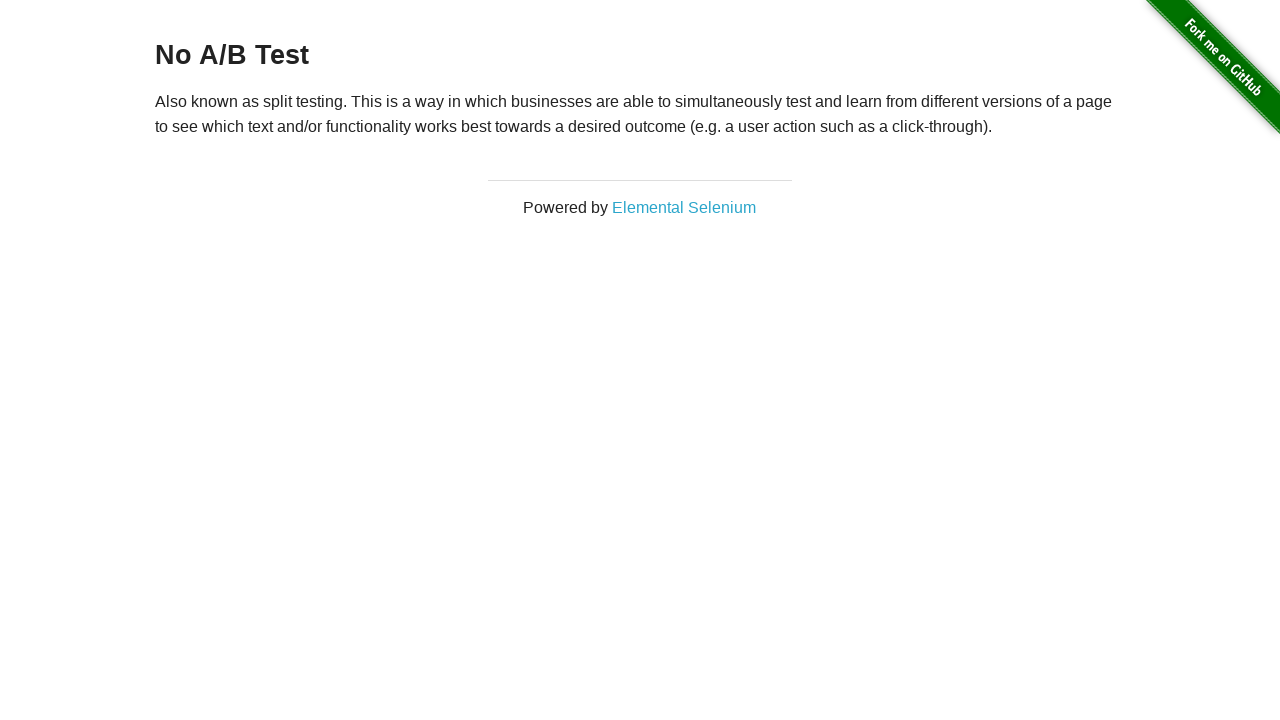

Verified page now shows 'No A/B Test' indicating successful opt-out
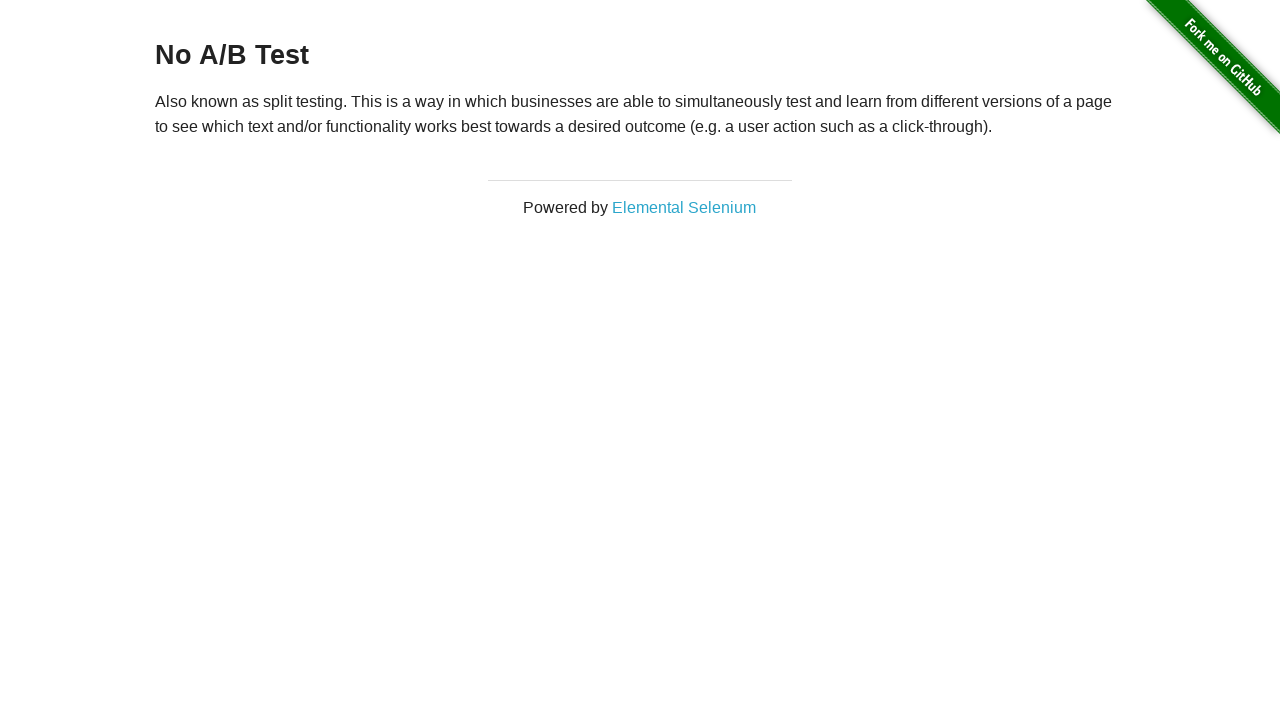

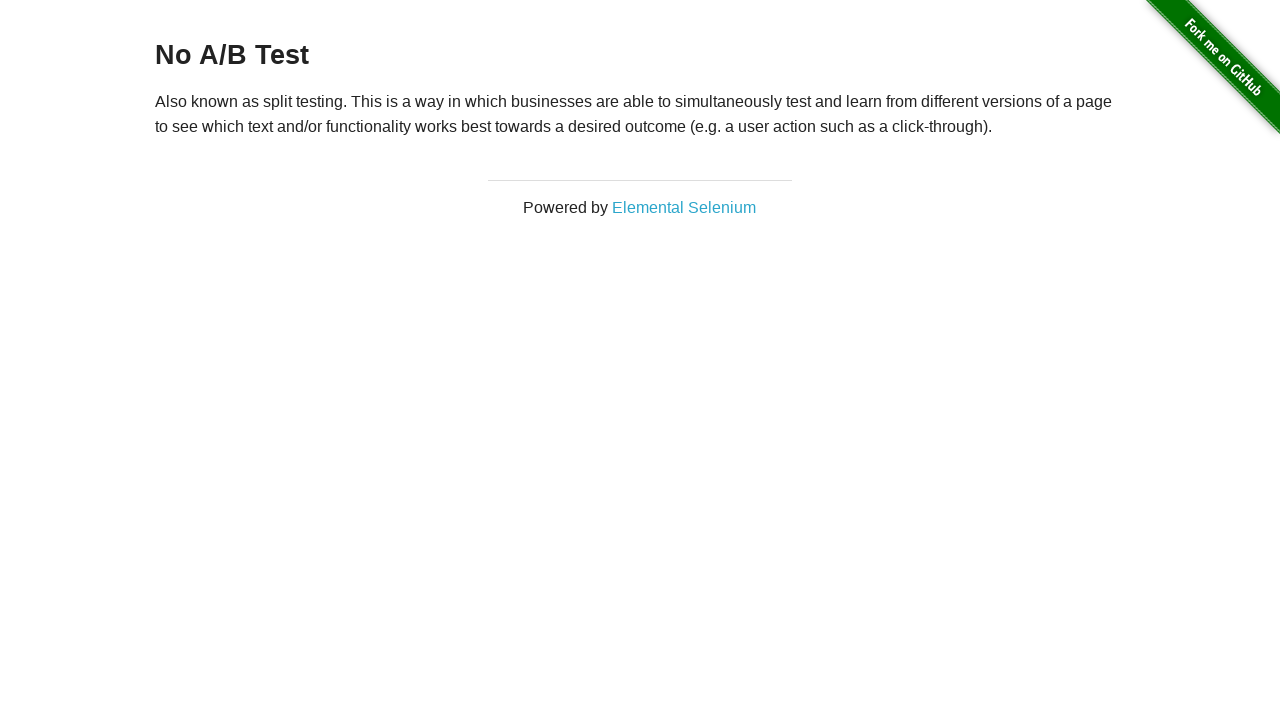